Tests browser navigation functionality by navigating to a practice page, going back to the original page, going forward, and refreshing the page.

Starting URL: https://letskodeit.teachable.com/

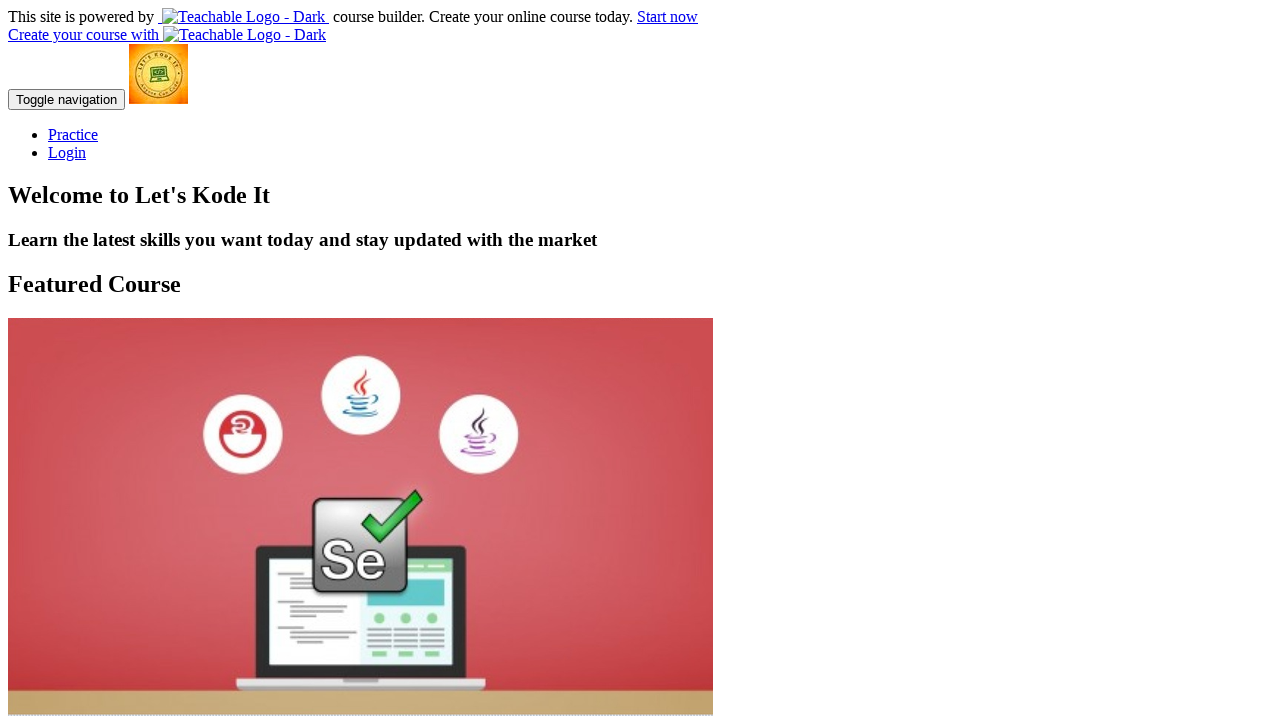

Navigated to practice page at https://courses.letskodeit.com/practice
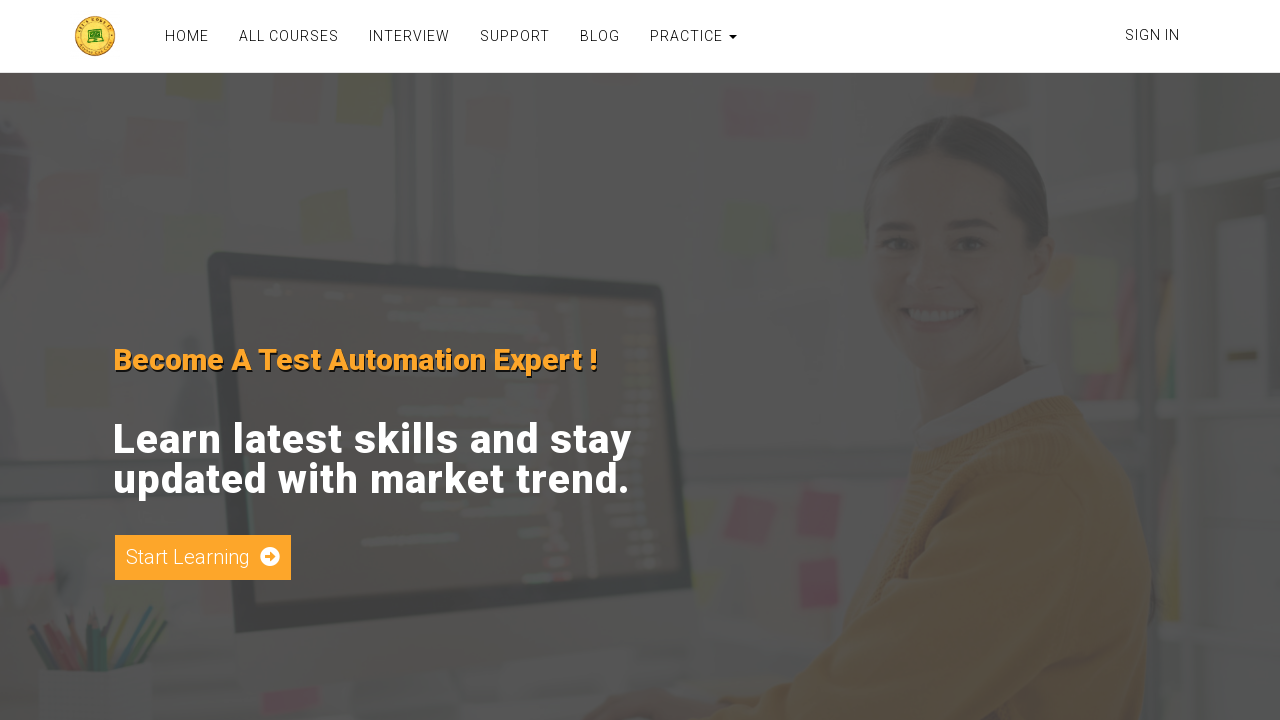

Practice page loaded (domcontentloaded state reached)
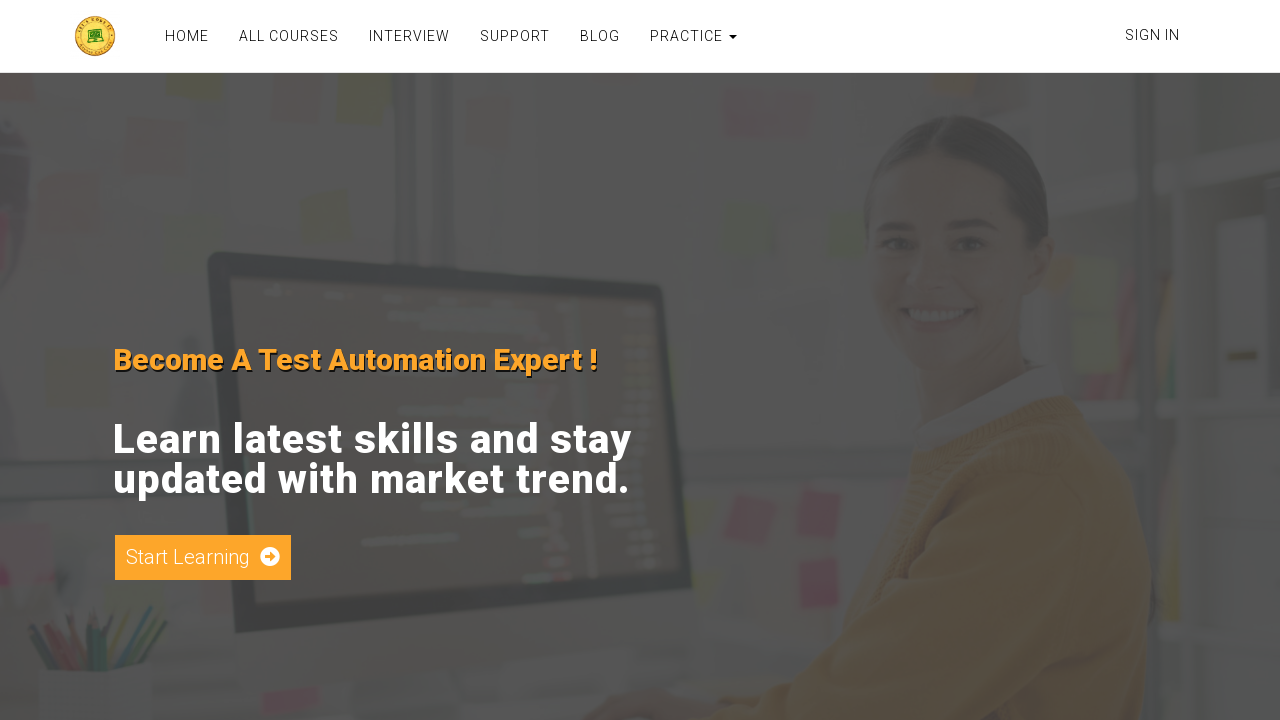

Navigated back to the original page
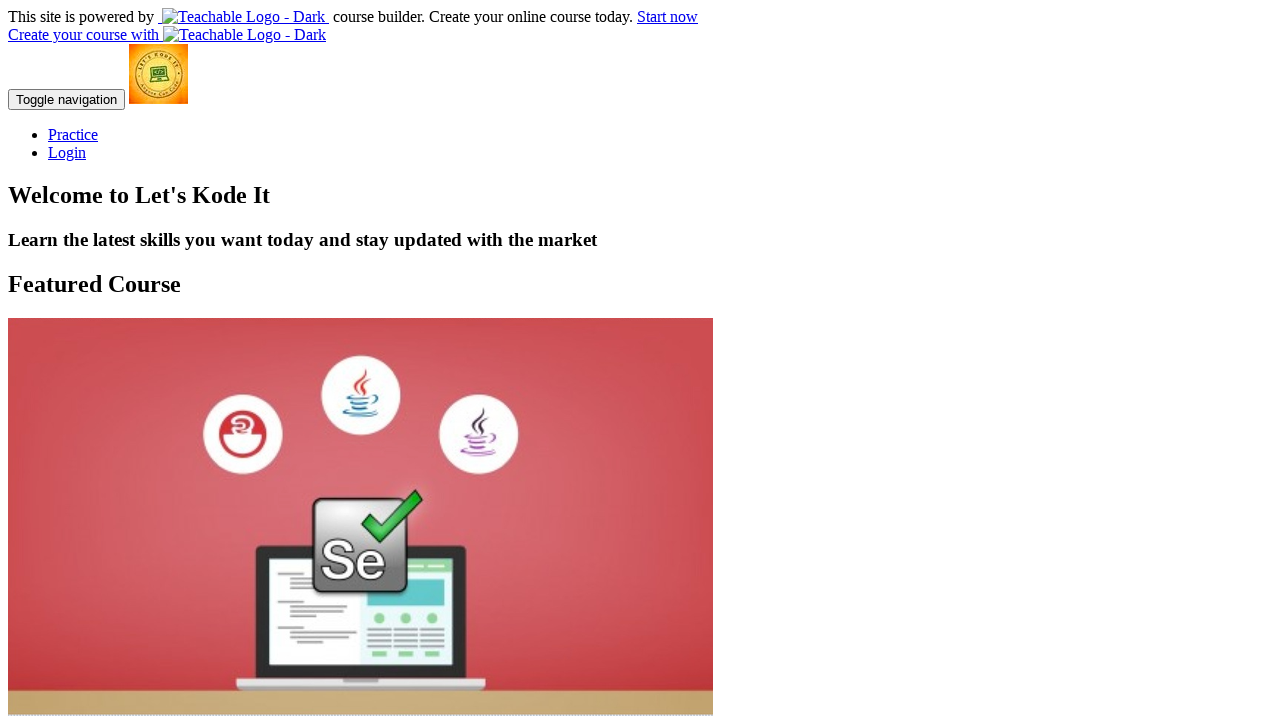

Original page loaded after back navigation (domcontentloaded state reached)
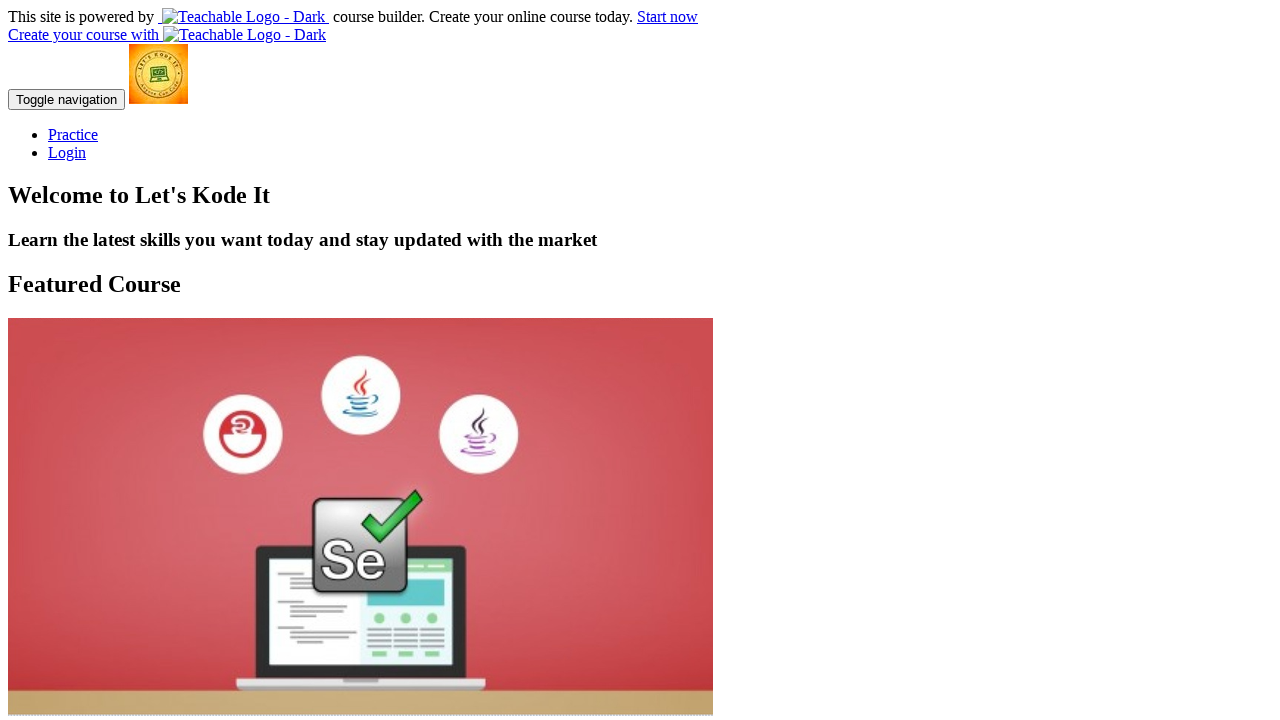

Navigated forward back to practice page
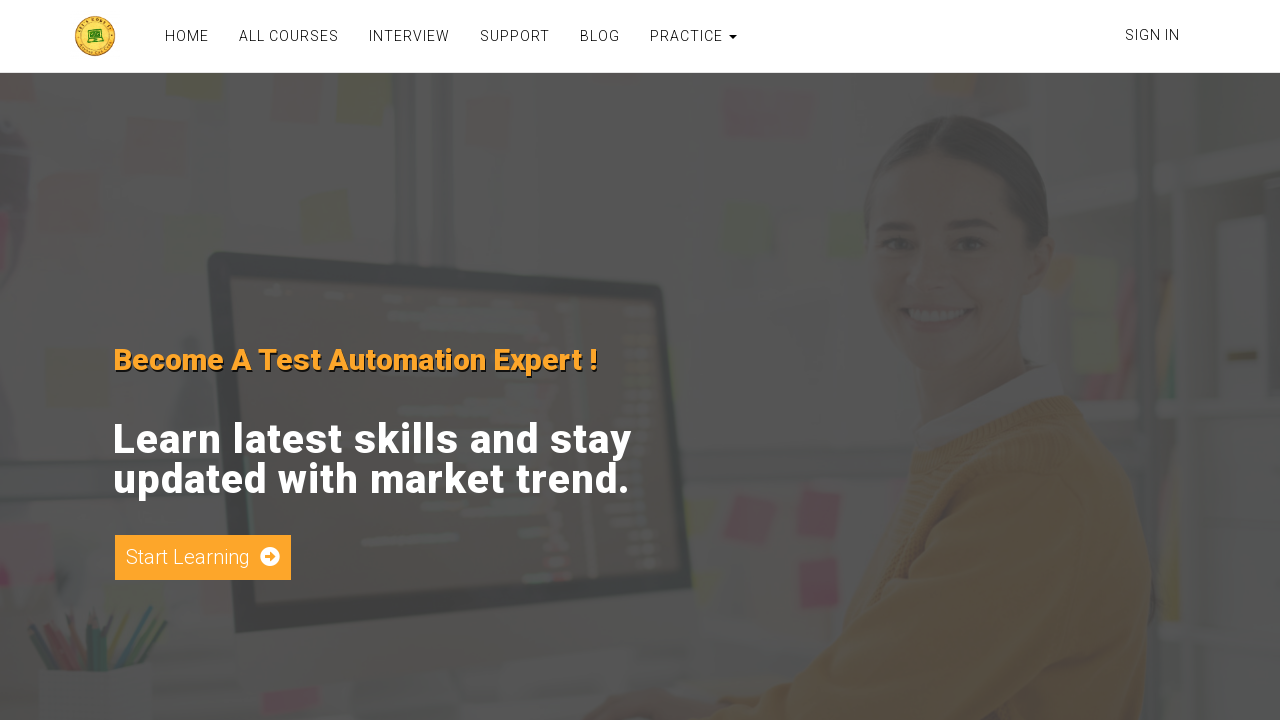

Practice page loaded after forward navigation (domcontentloaded state reached)
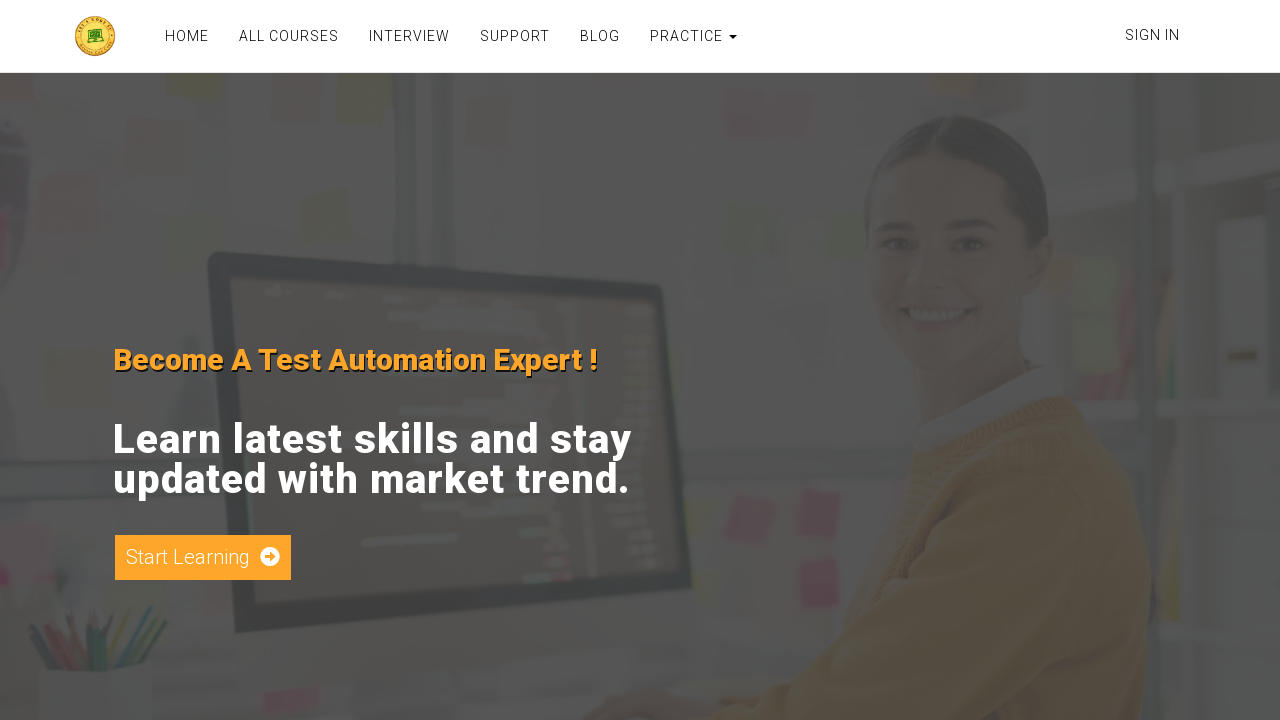

Refreshed the current page
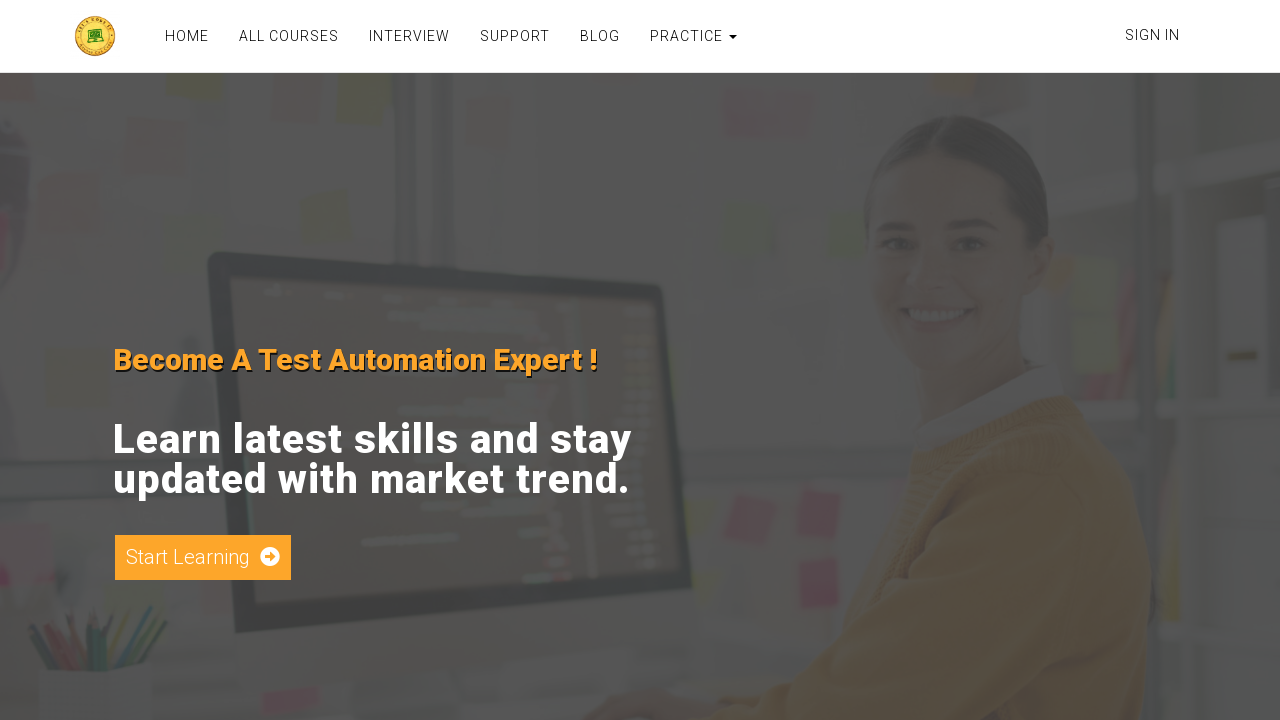

Practice page reloaded (domcontentloaded state reached)
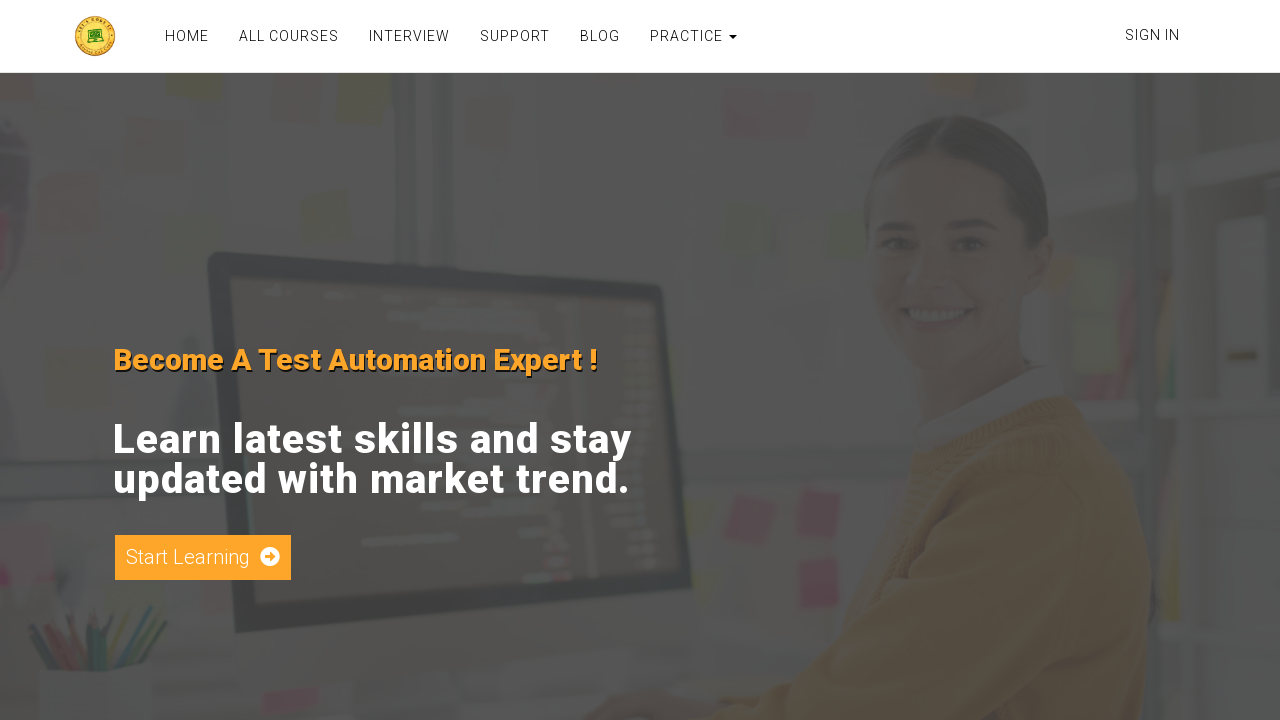

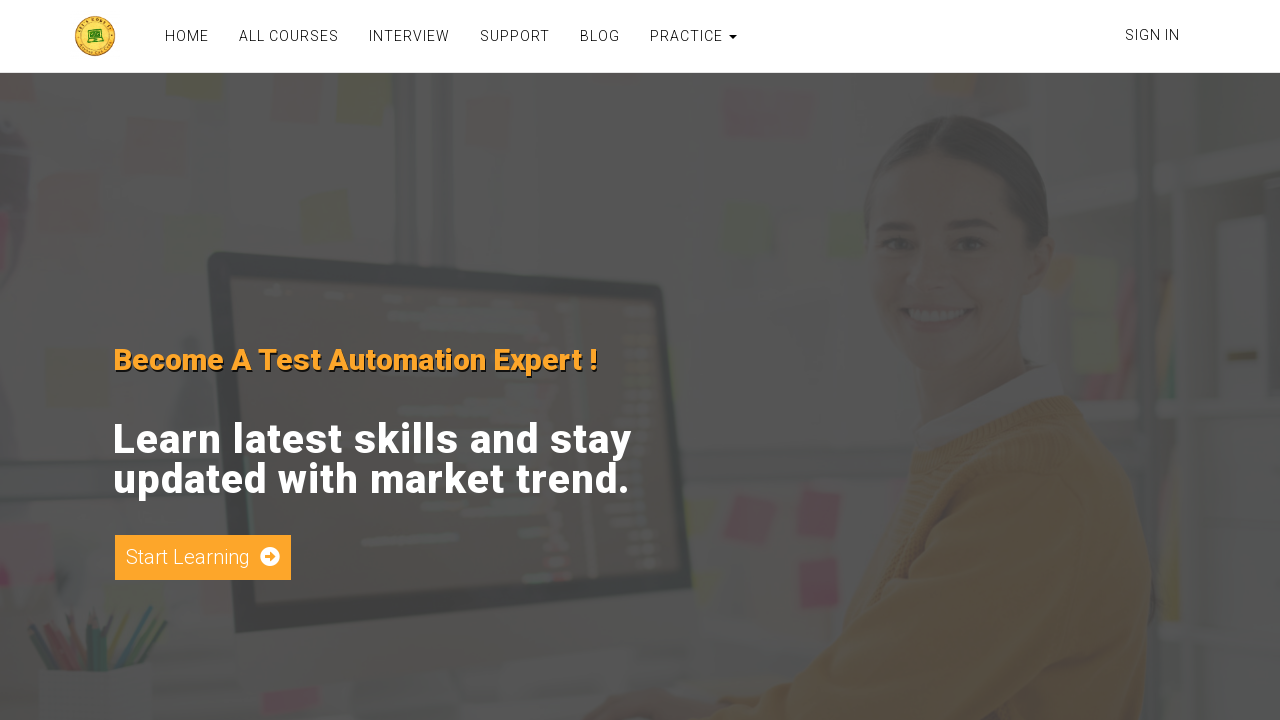